Tests that todo data persists after page reload

Starting URL: https://demo.playwright.dev/todomvc

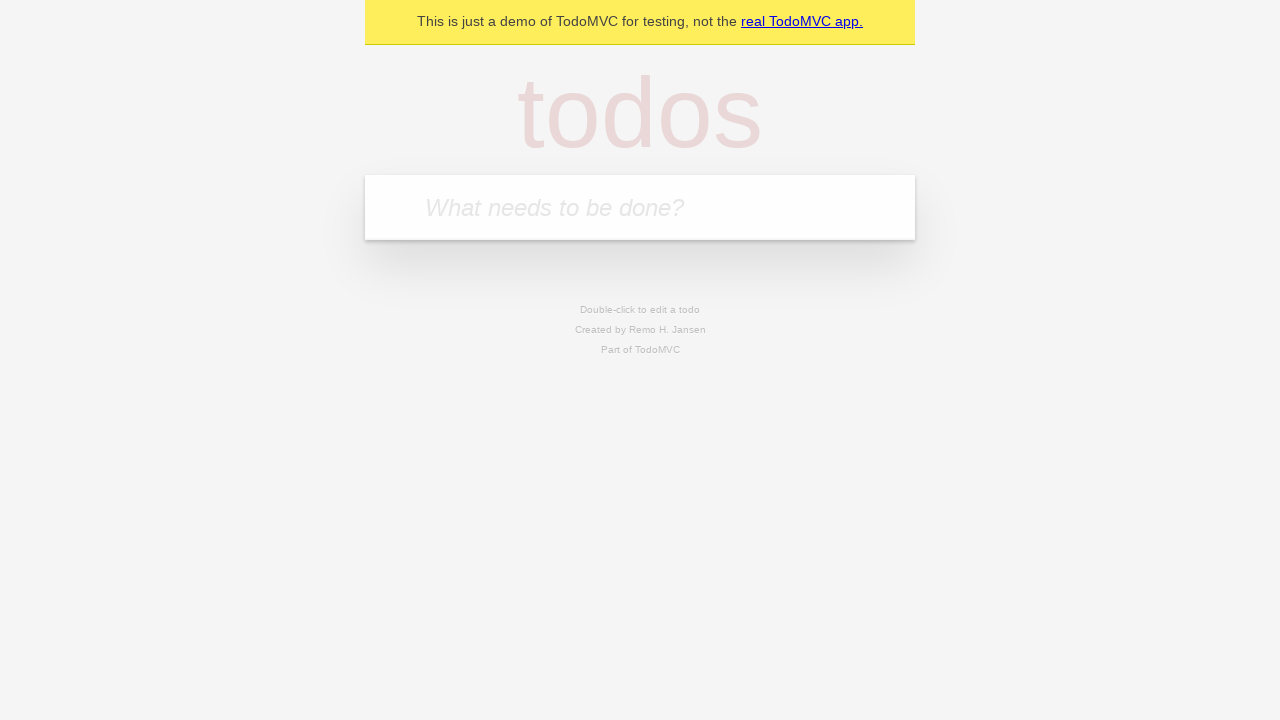

Located todo input field
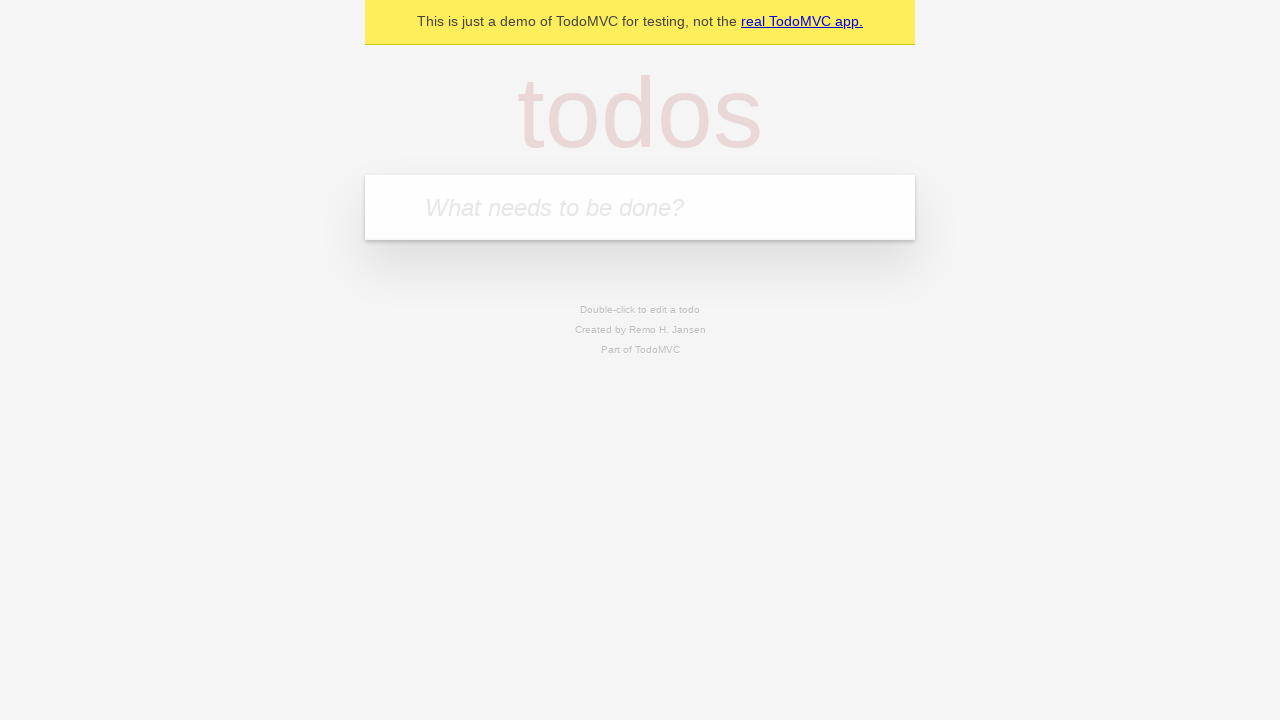

Filled todo input with 'buy some cheese' on internal:attr=[placeholder="What needs to be done?"i]
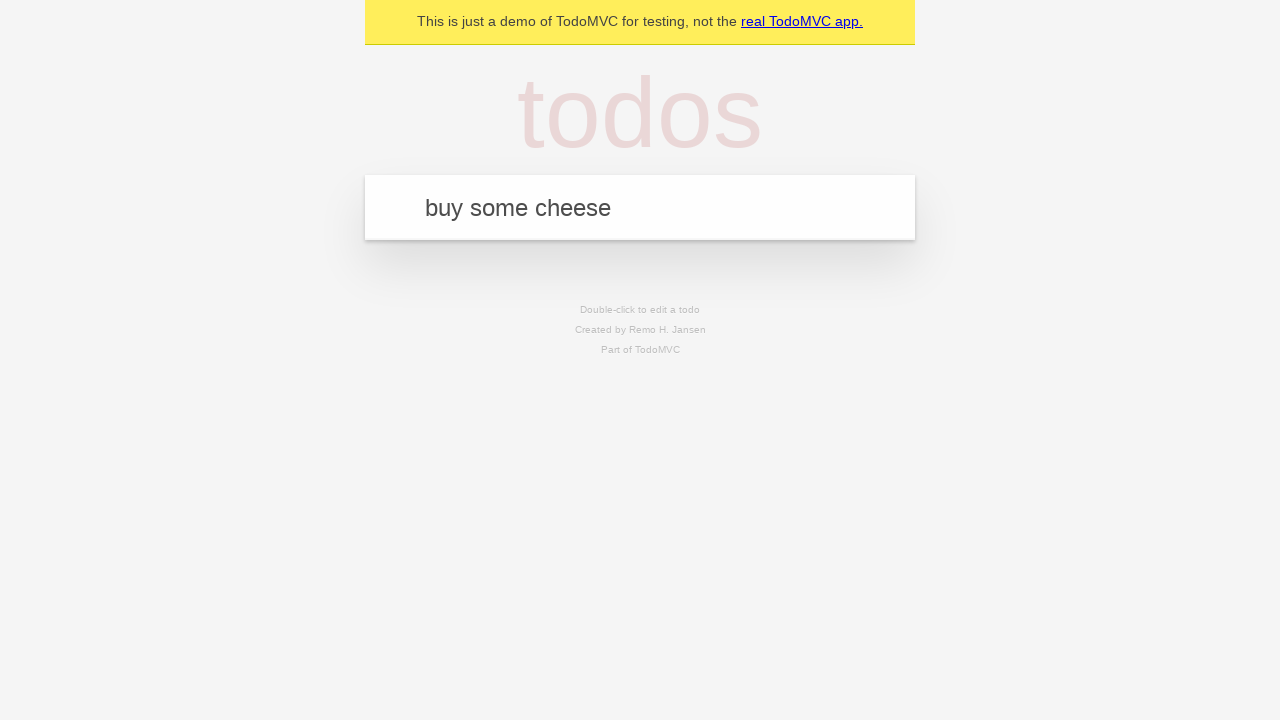

Pressed Enter to create first todo item on internal:attr=[placeholder="What needs to be done?"i]
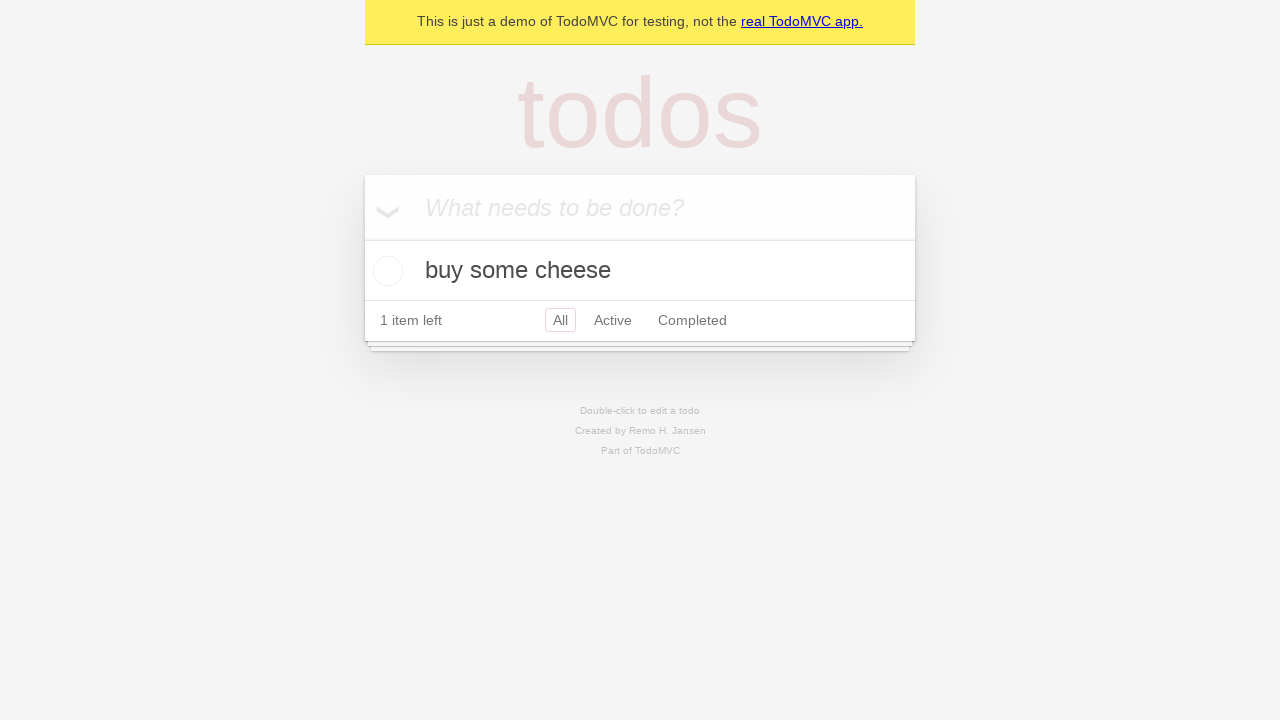

Filled todo input with 'feed the cat' on internal:attr=[placeholder="What needs to be done?"i]
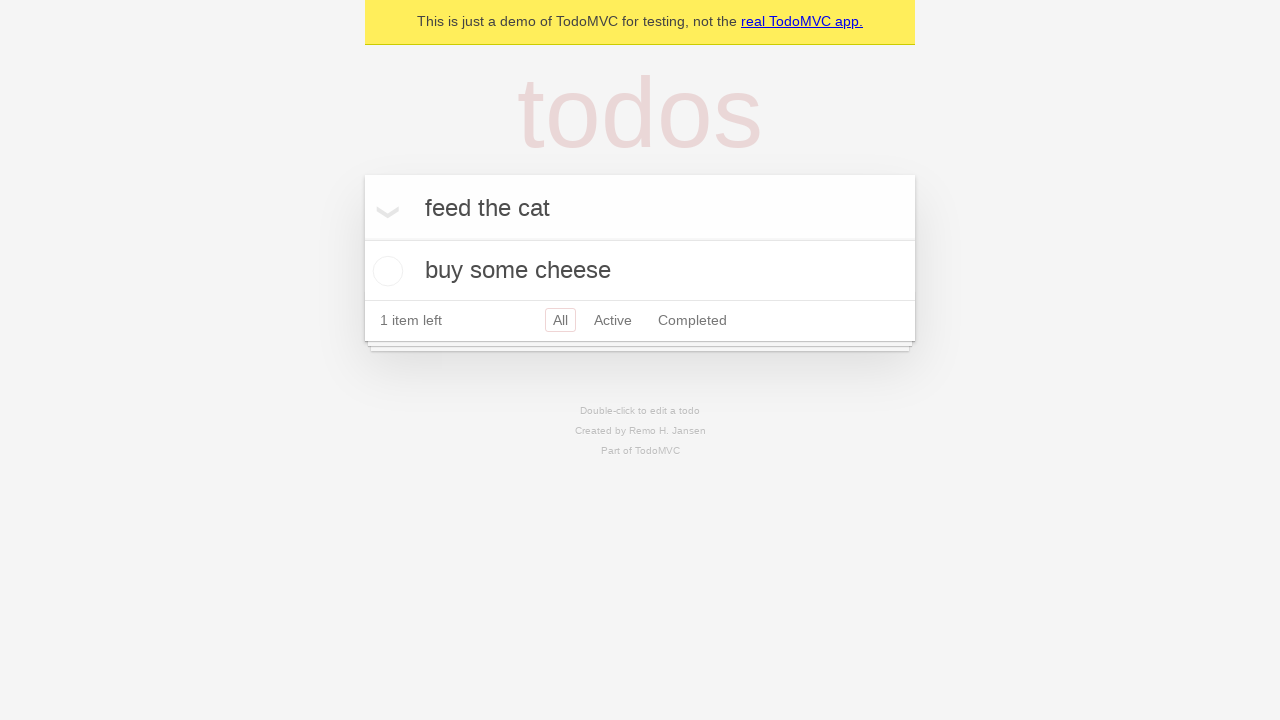

Pressed Enter to create second todo item on internal:attr=[placeholder="What needs to be done?"i]
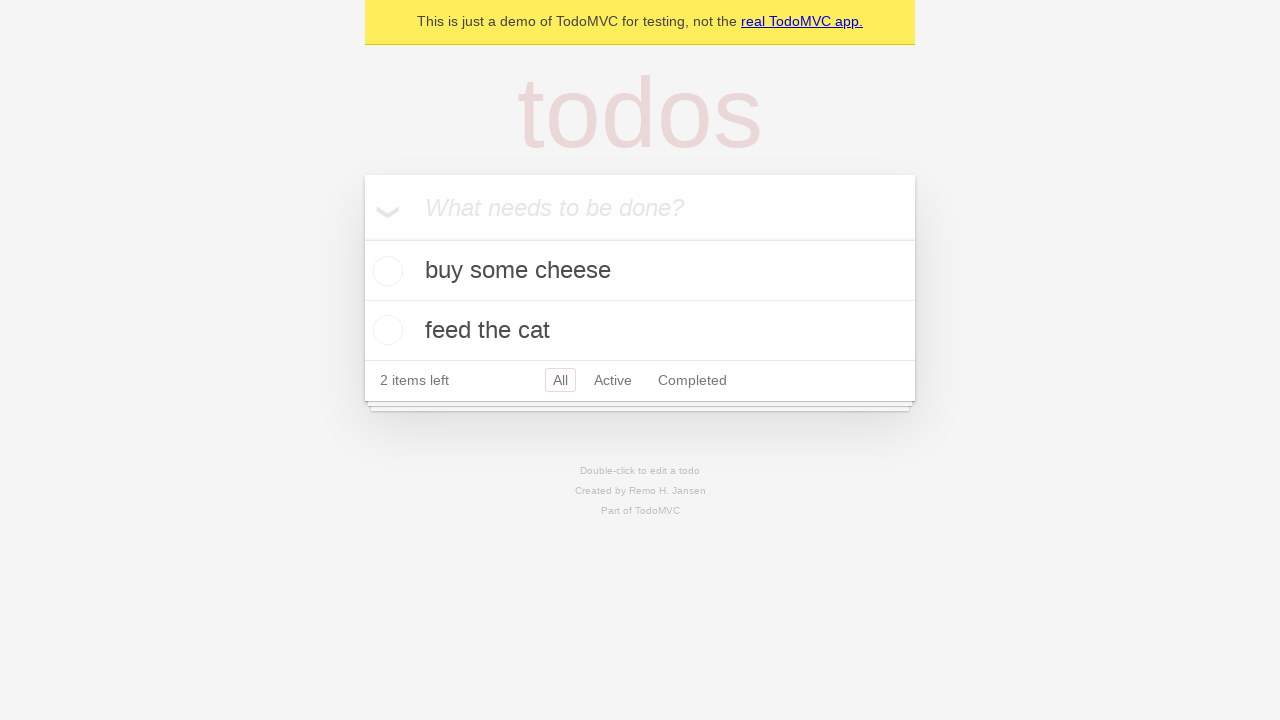

Waited for both todo items to be created
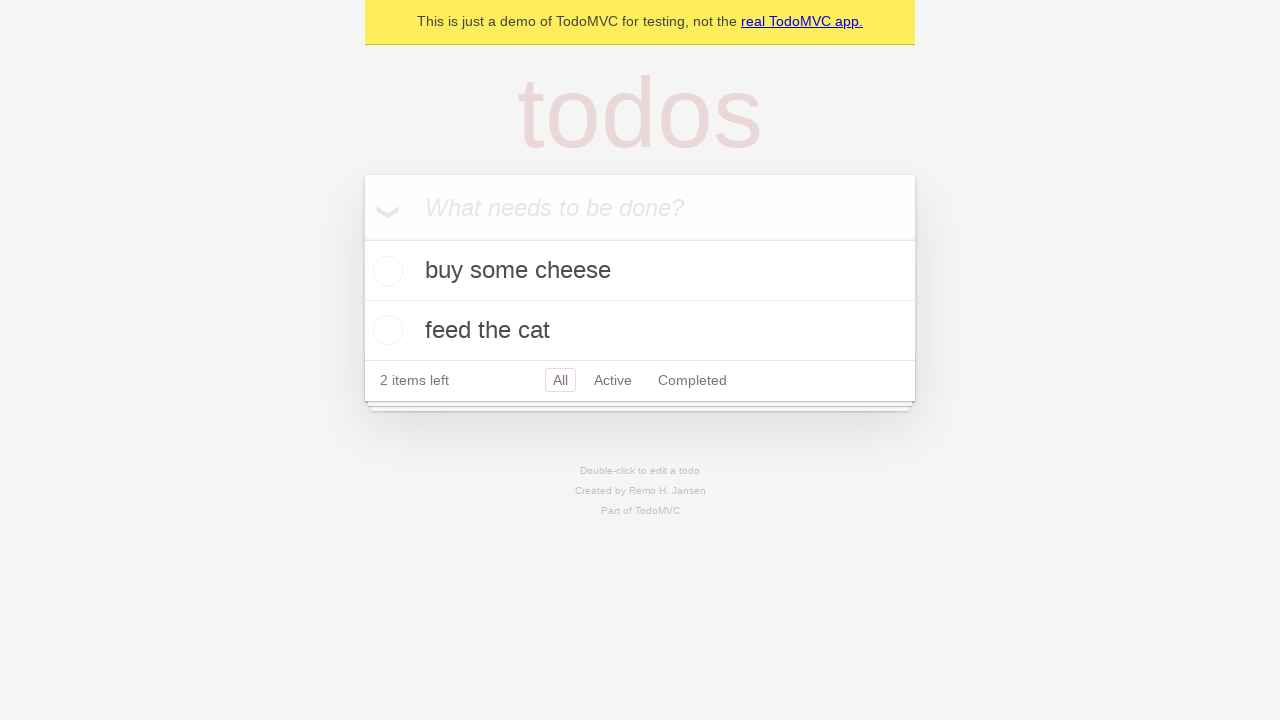

Located all todo items
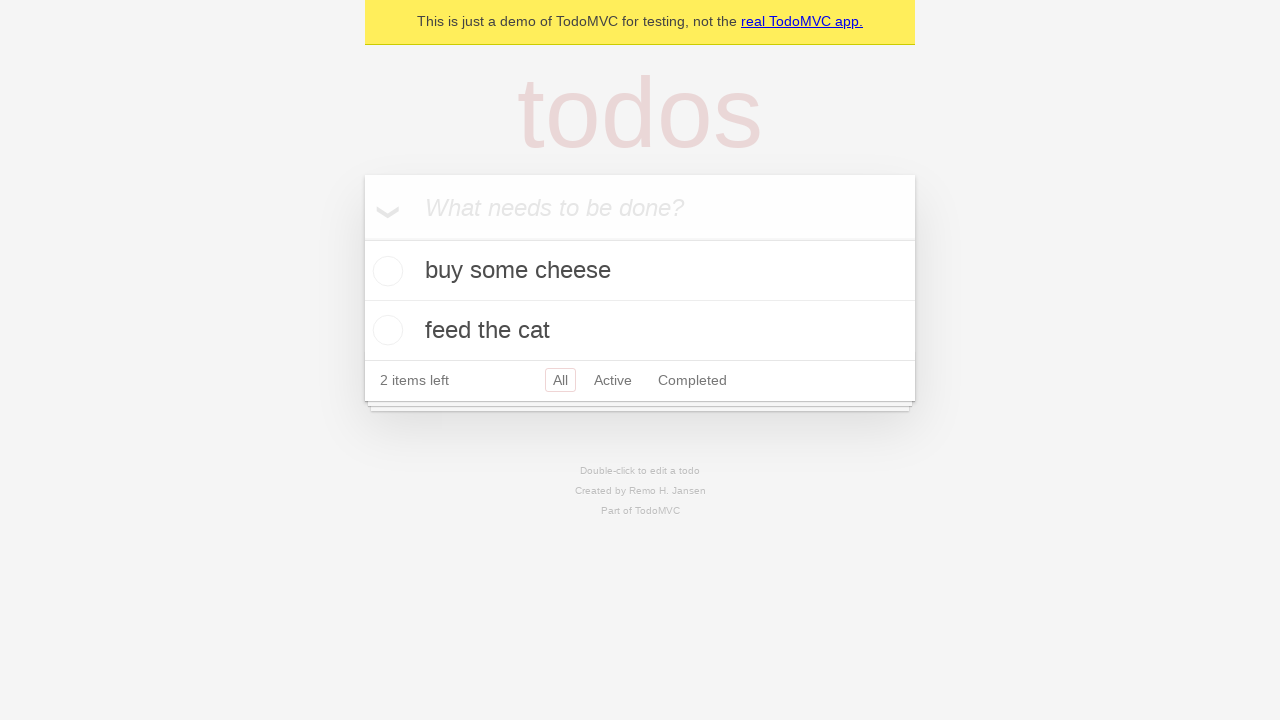

Located checkbox for first todo item
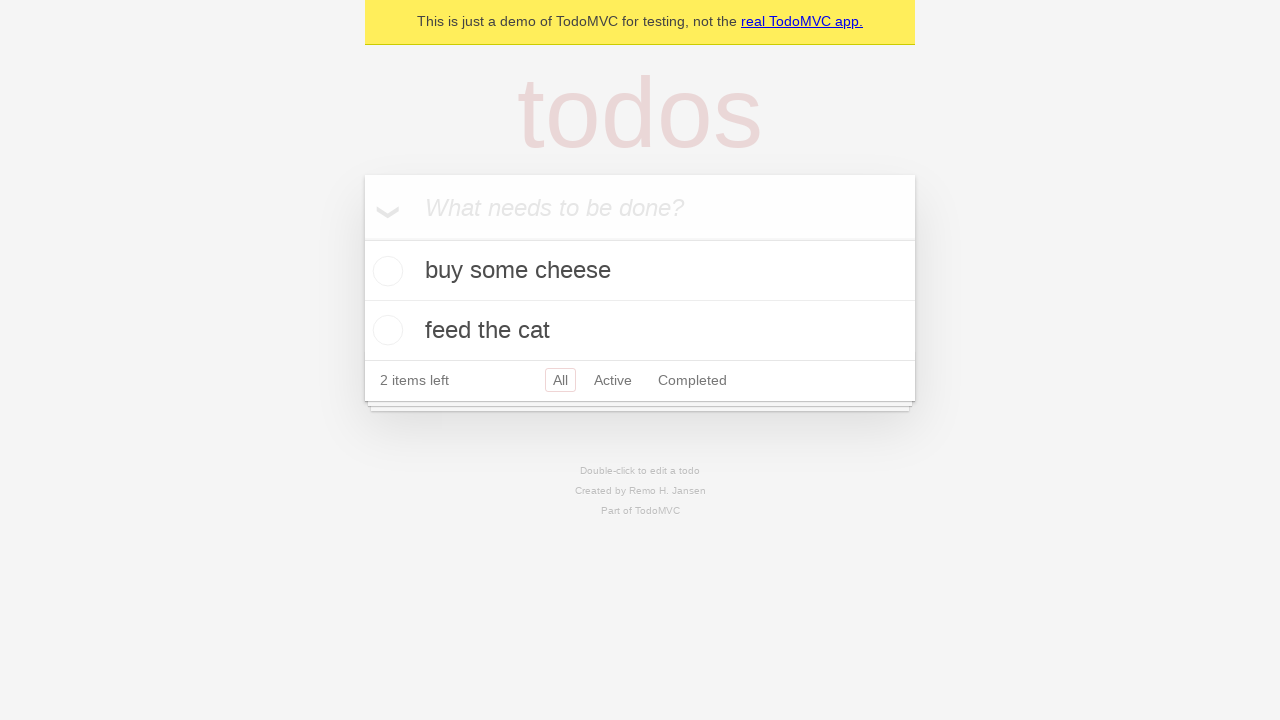

Checked the first todo item at (385, 271) on internal:testid=[data-testid="todo-item"s] >> nth=0 >> internal:role=checkbox
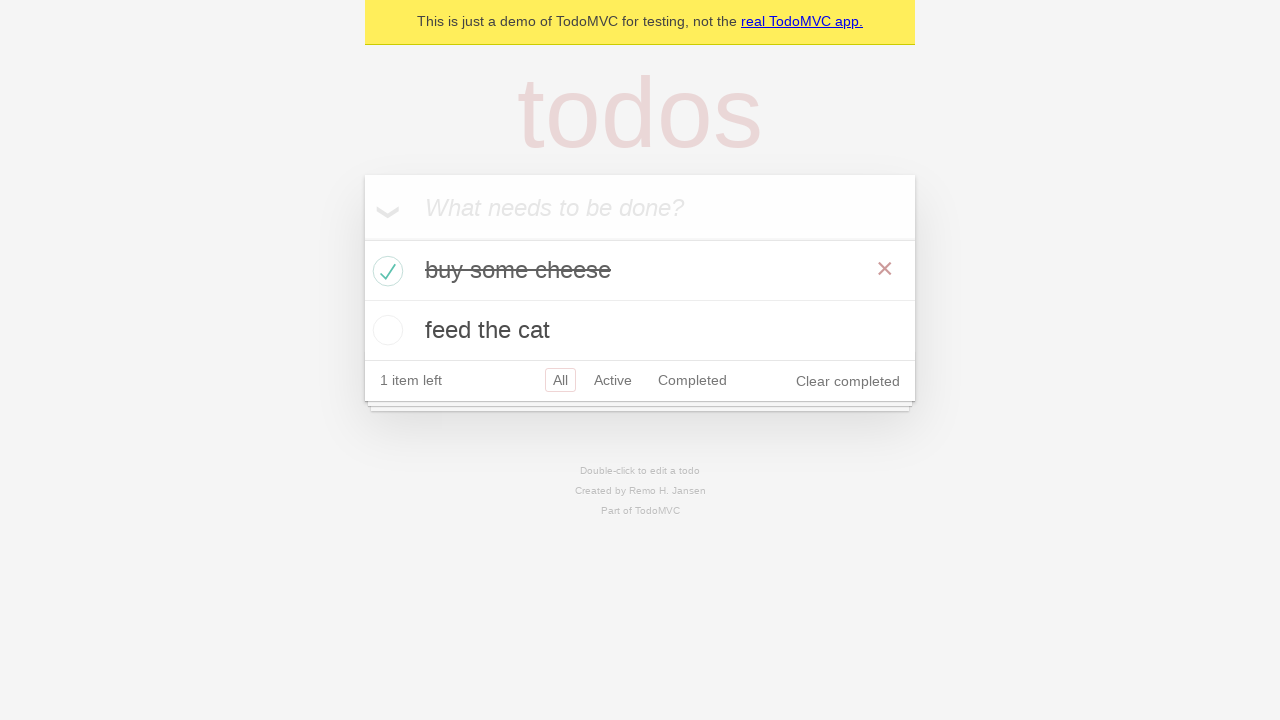

Reloaded the page to test data persistence
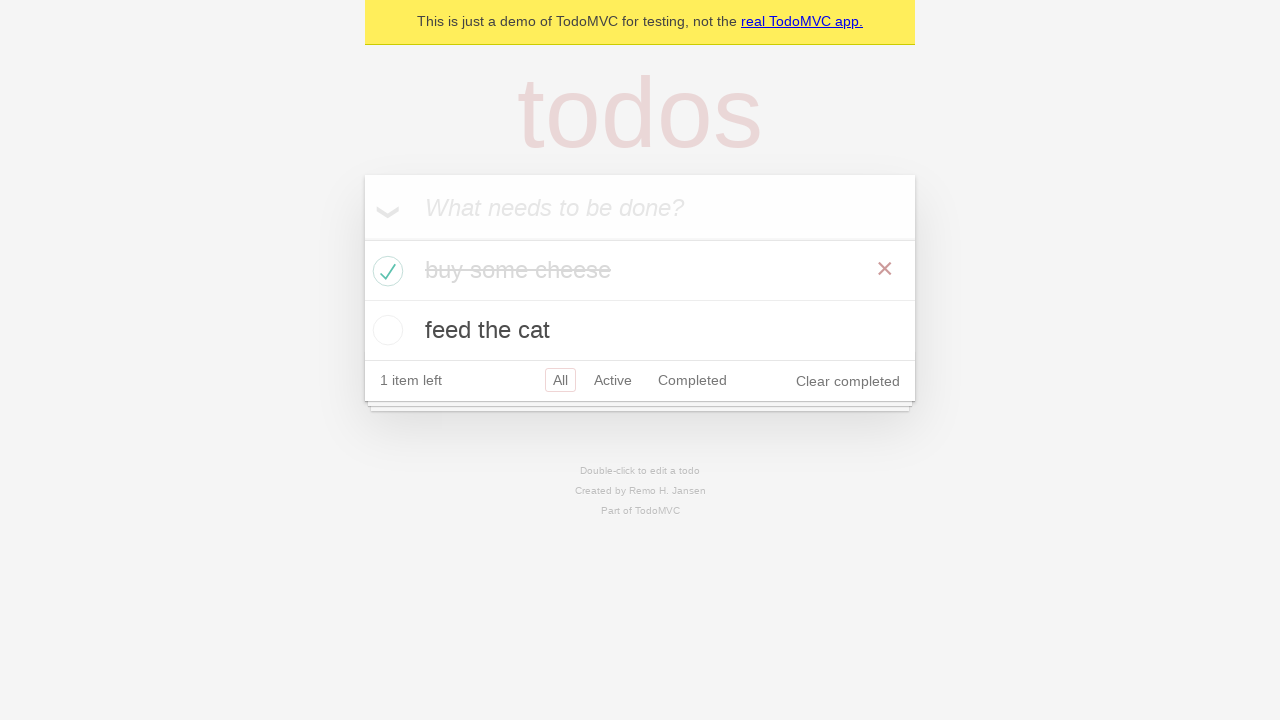

Verified both todo items were restored after page reload
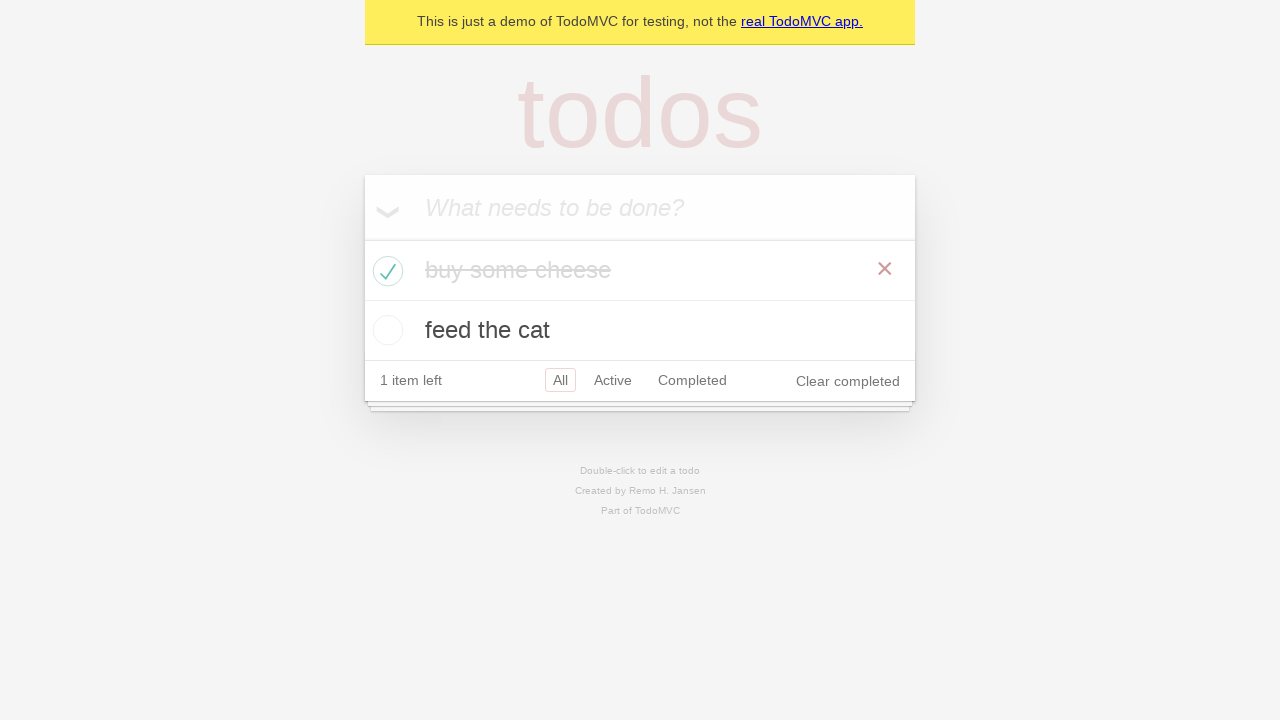

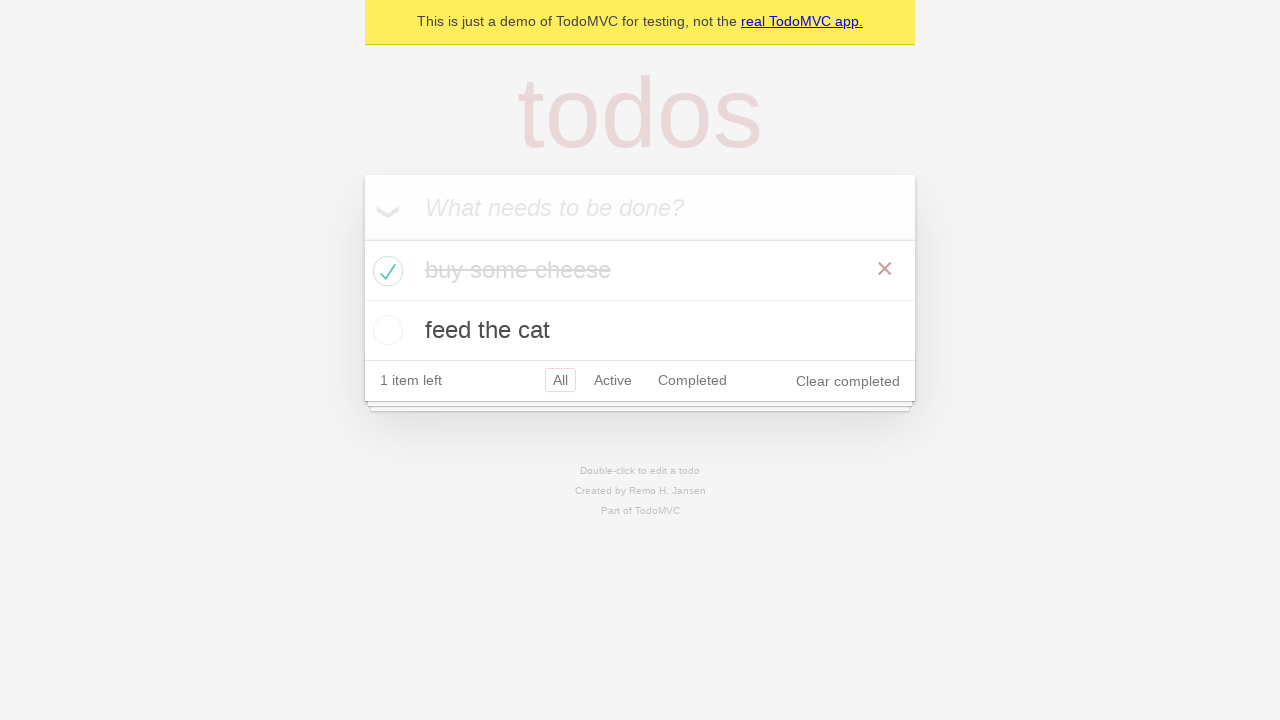